Fills out a form with first name, last name, and email, then submits it by pressing Enter

Starting URL: https://secure-retreat-92358.herokuapp.com/

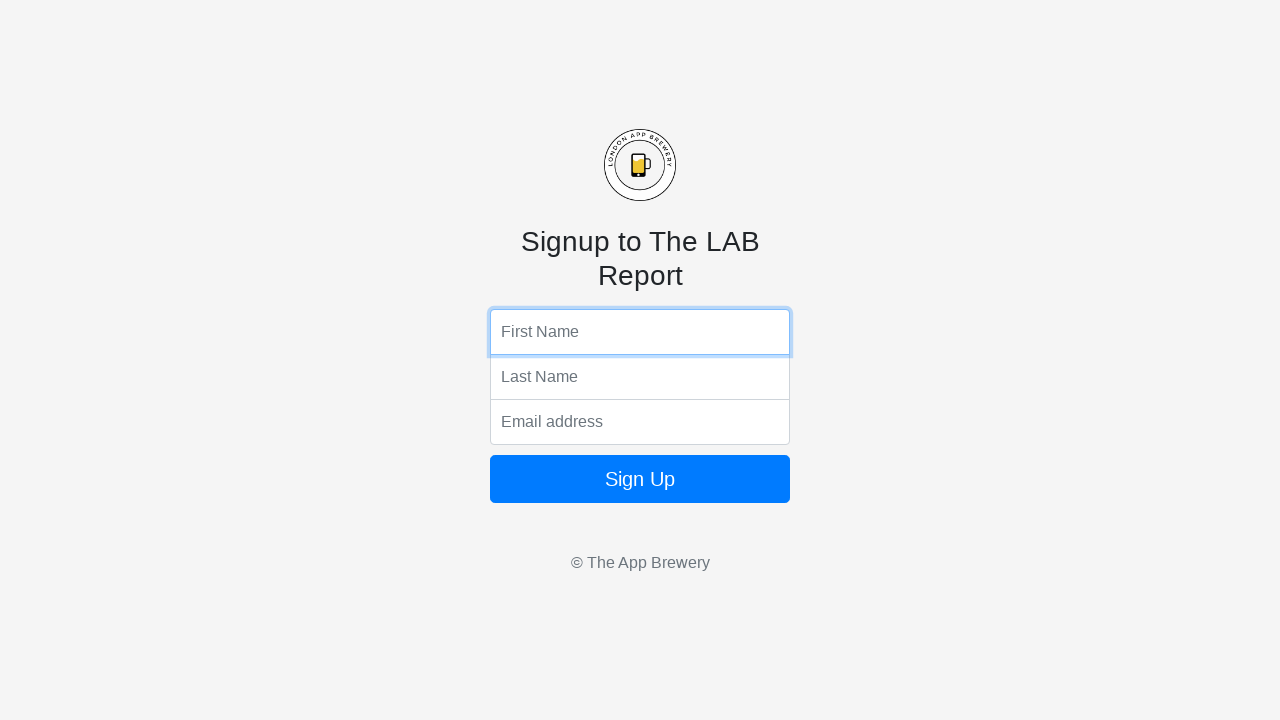

Filled first name field with 'Nakshaytra' on input[name='fName']
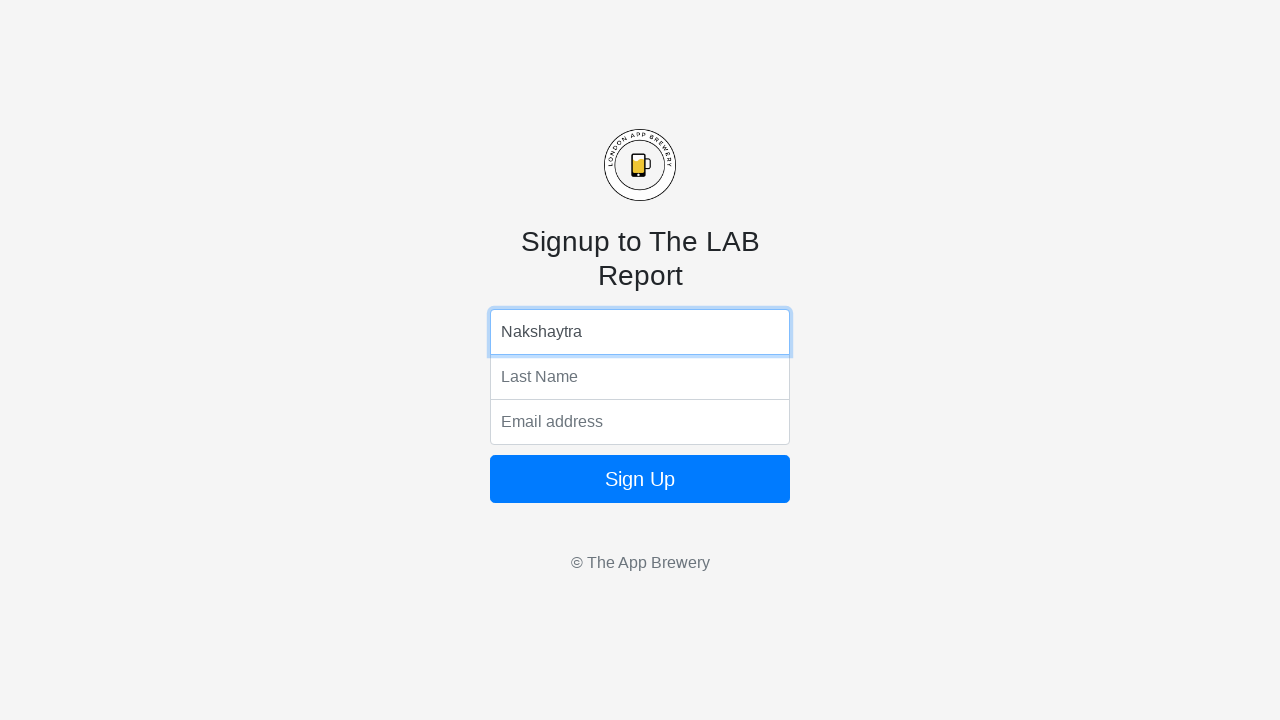

Filled last name field with 'Nanma' on input[name='lName']
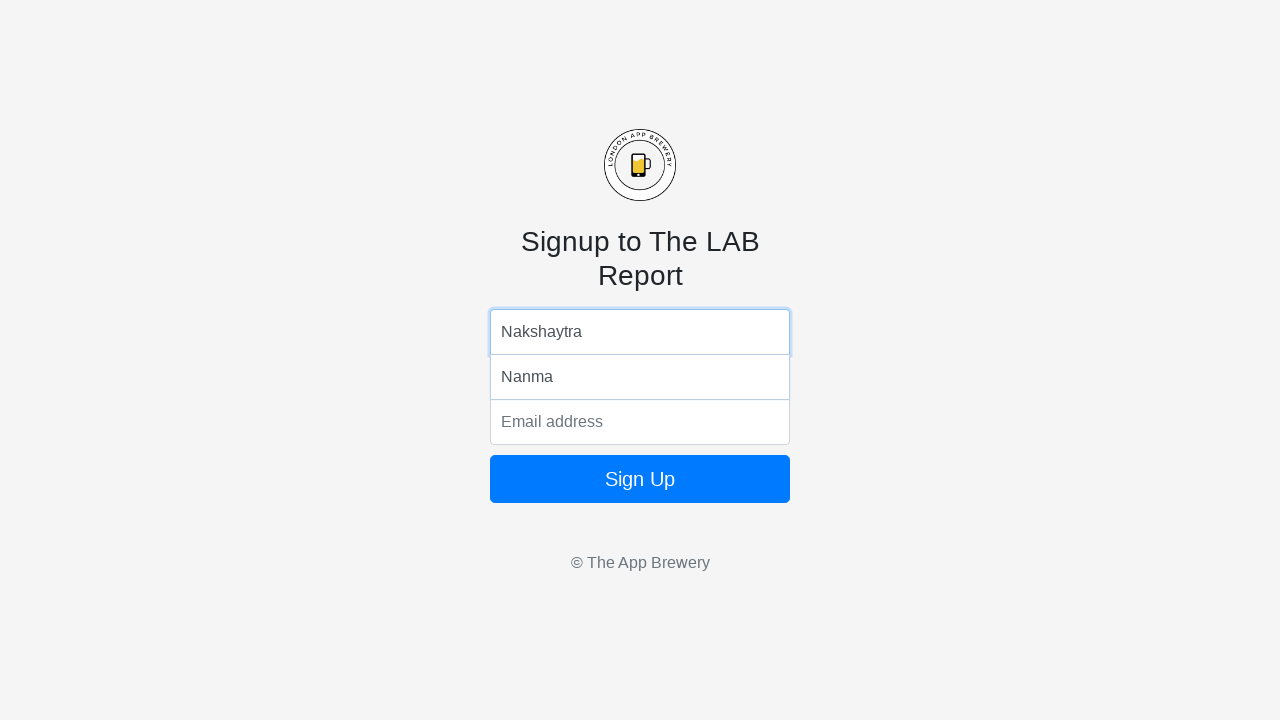

Filled email field with 'Python@gmail.com' on input[name='email']
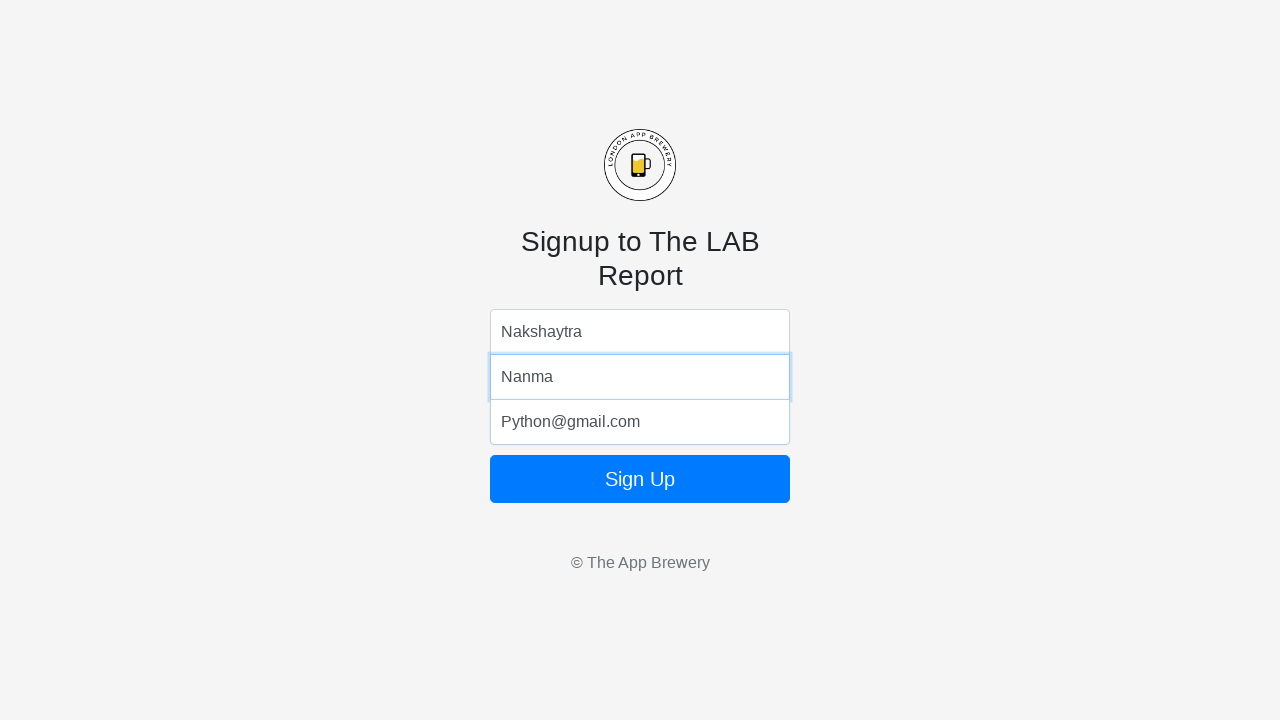

Submitted form by pressing Enter on input[name='email']
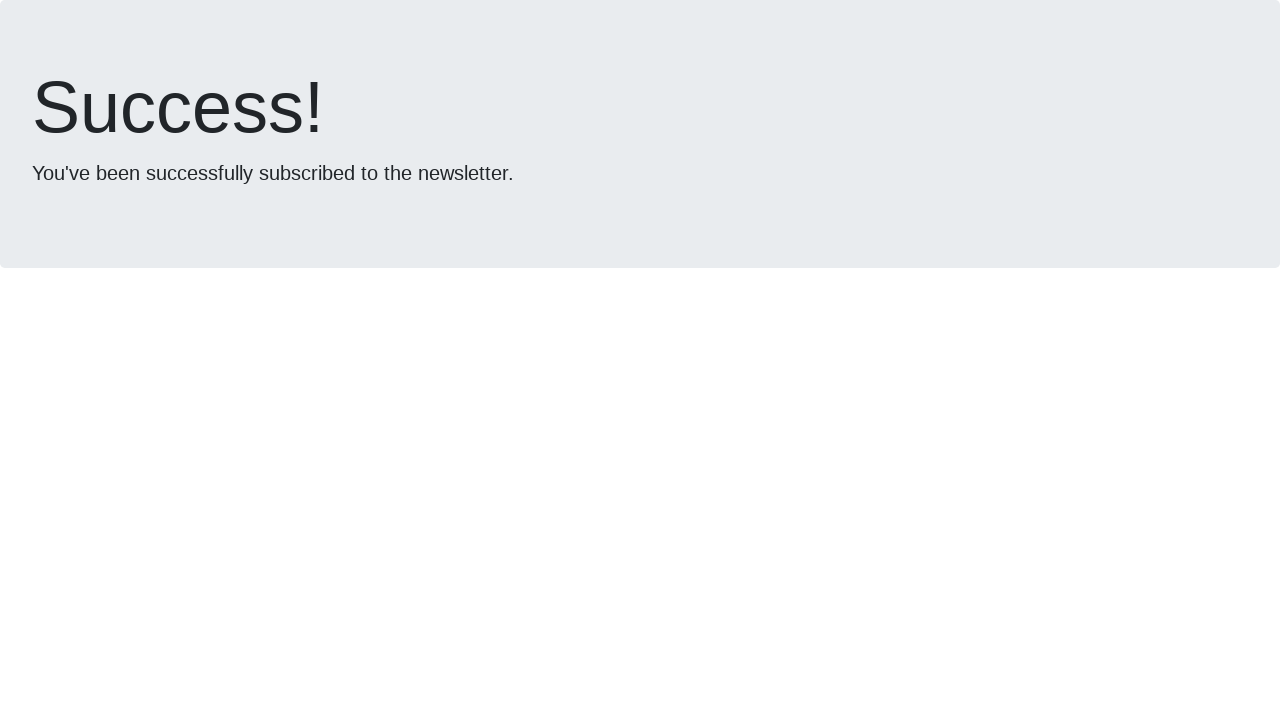

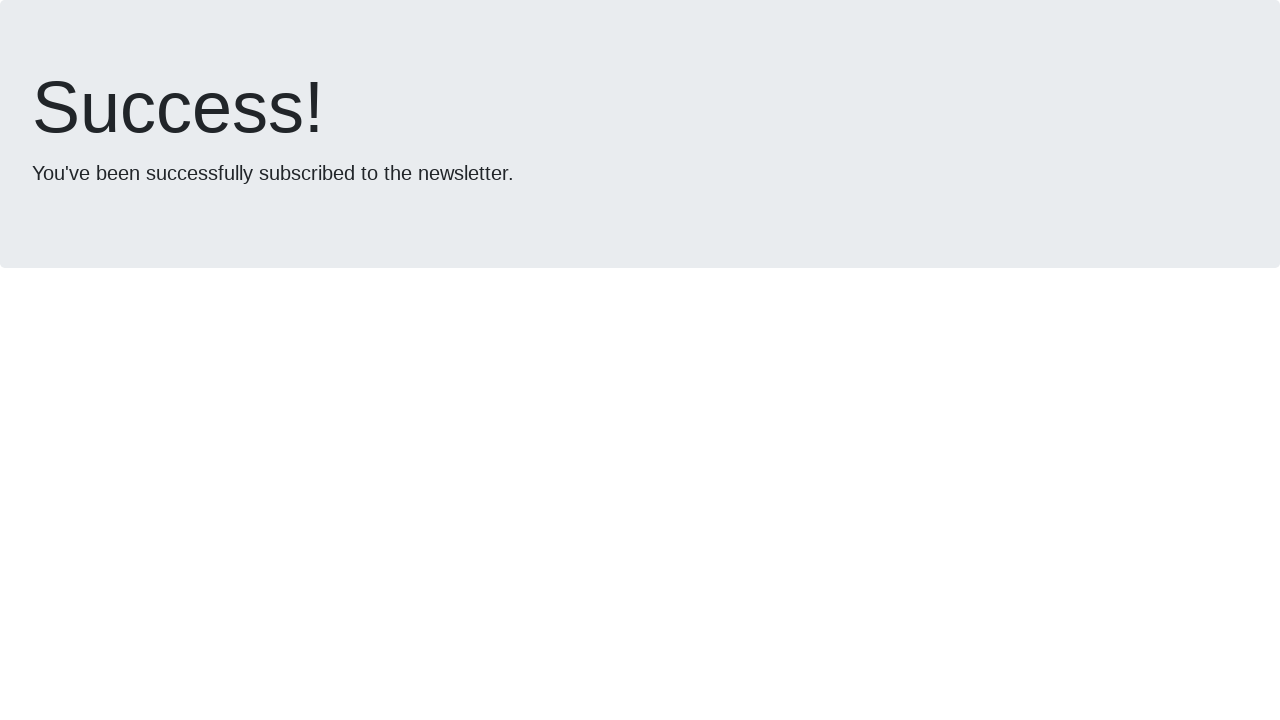